Tests keyboard copy-paste functionality by typing an address in one field, selecting all with Ctrl+A, copying with Ctrl+C, then pasting into another field with Ctrl+V, and verifying both fields have the same content.

Starting URL: https://demoqa.com/text-box

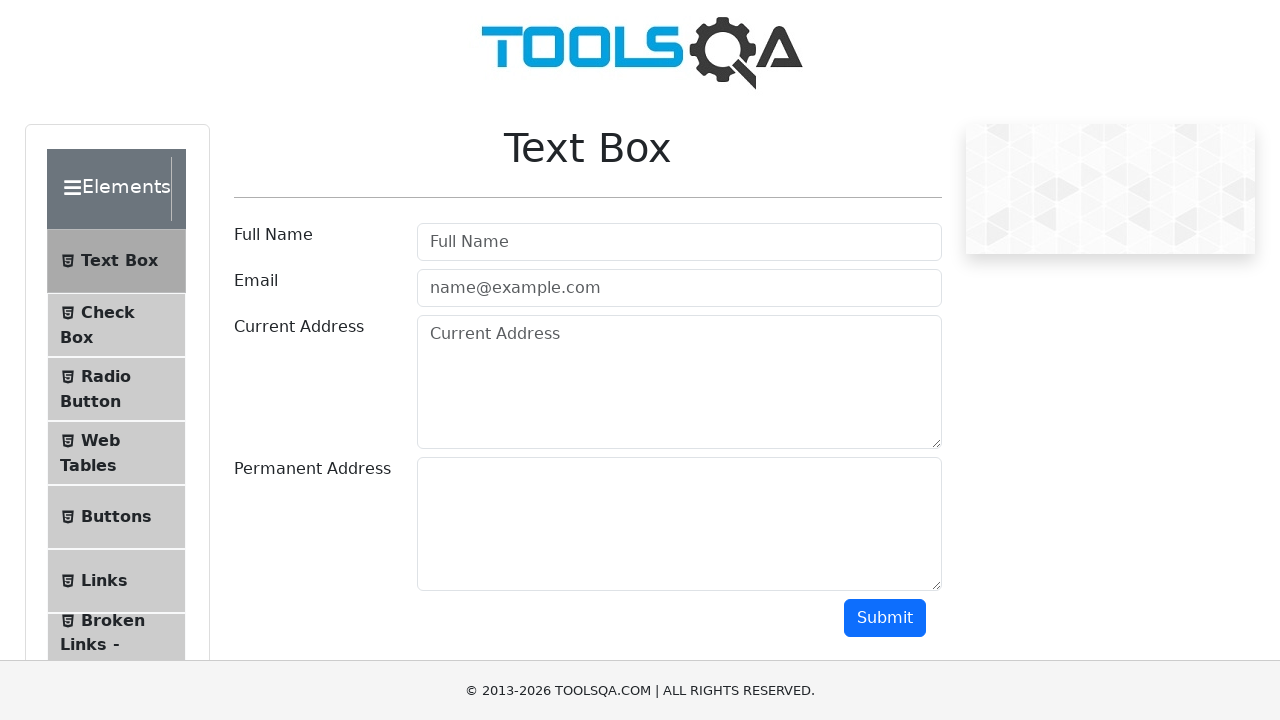

Filled current address field with address: 742 Evergreen Terrace, Springfield, IL 62701 on #currentAddress
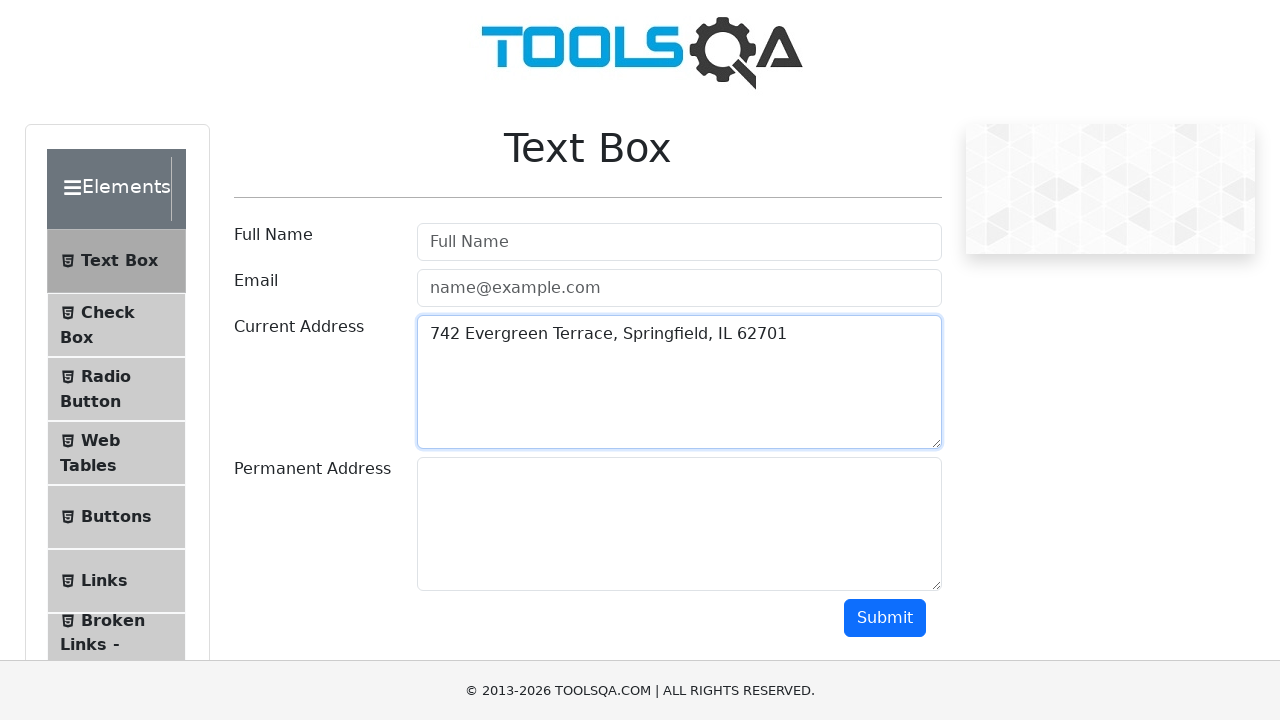

Clicked on current address field to give it focus at (679, 382) on #currentAddress
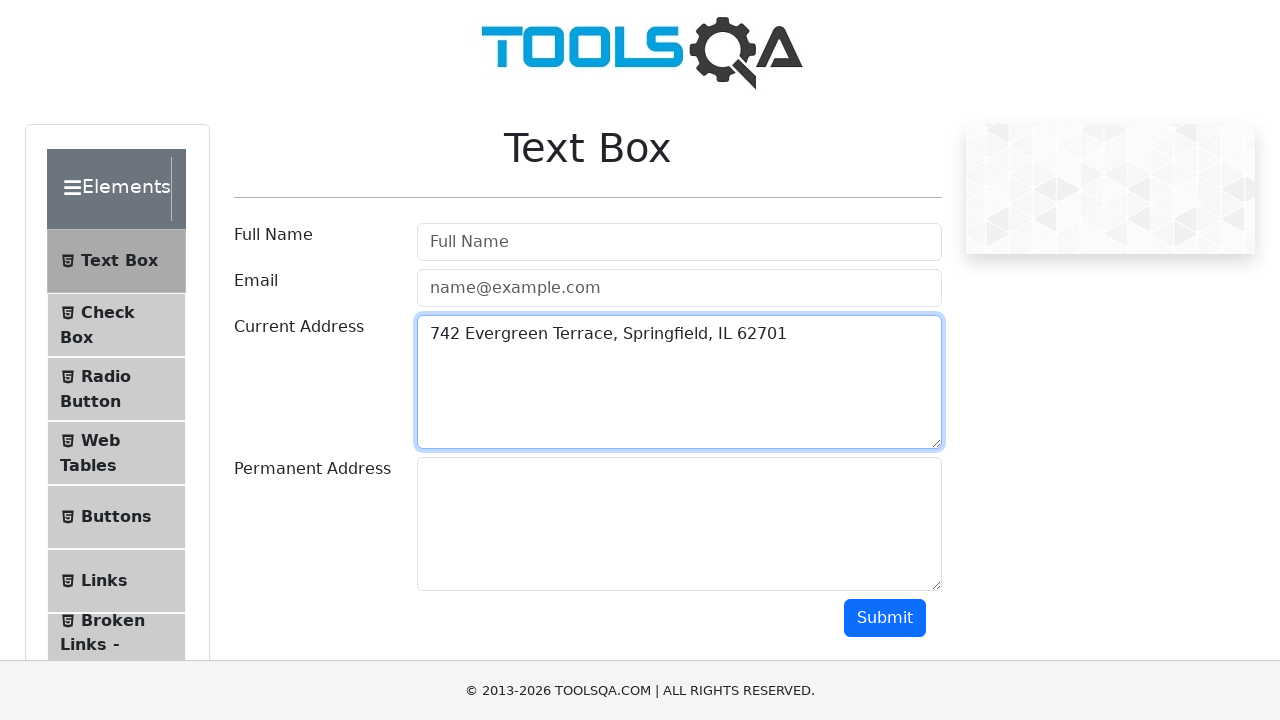

Pressed Control key down
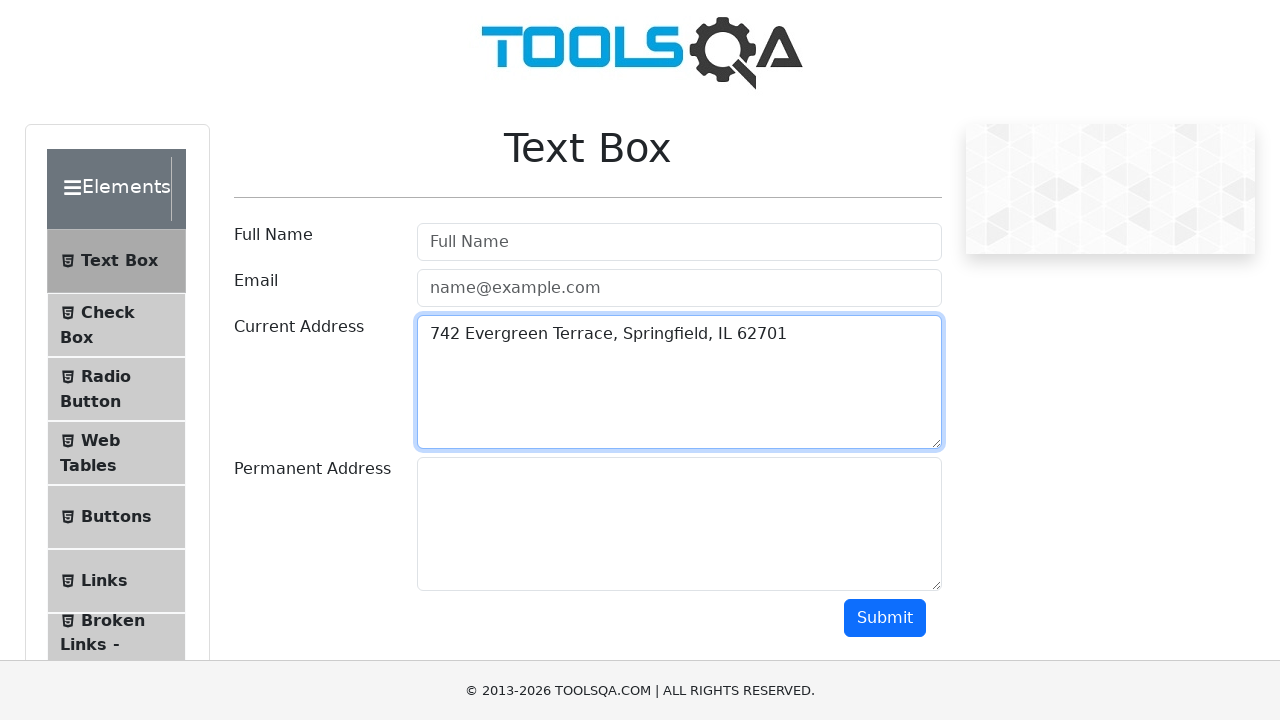

Pressed 'A' to select all content in current address field
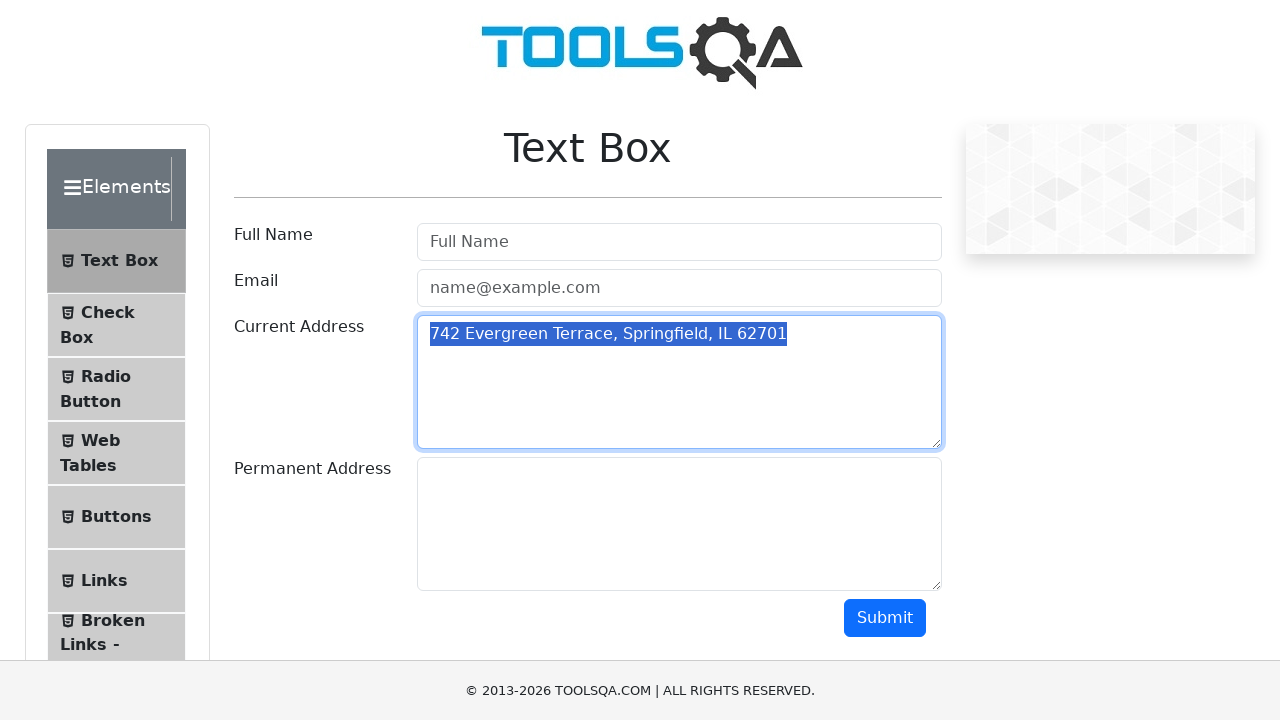

Pressed 'C' to copy selected content
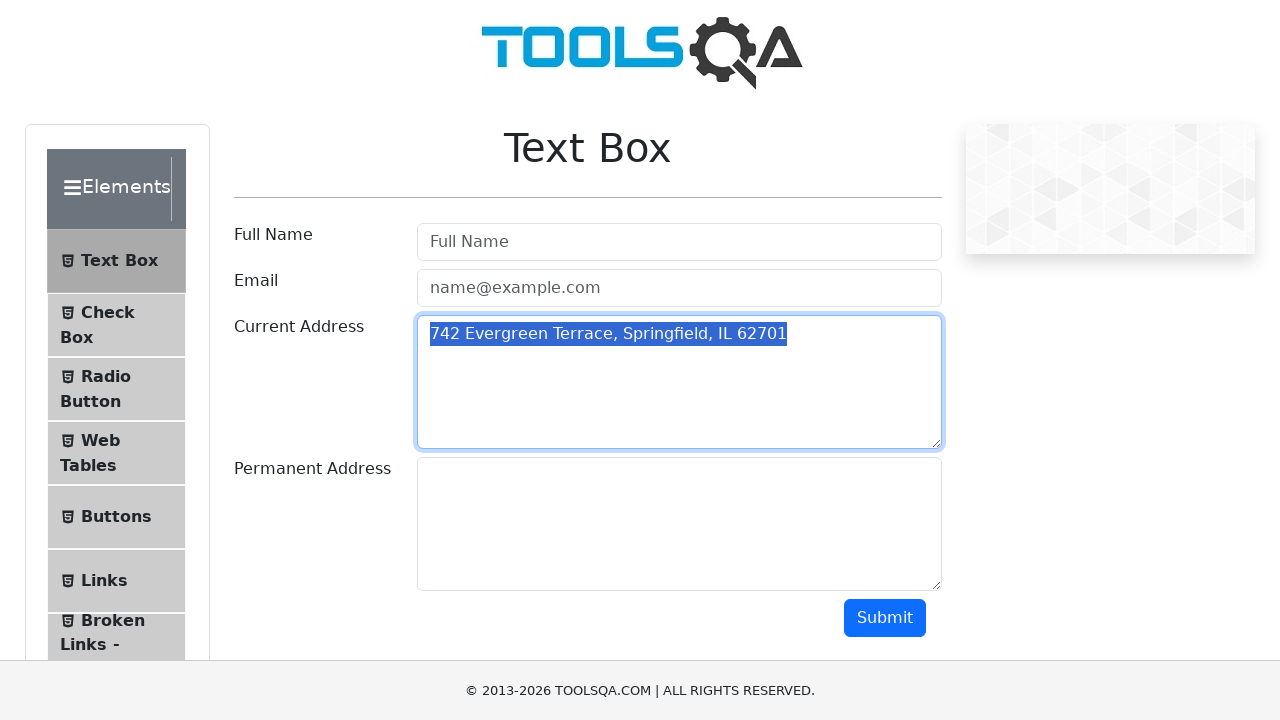

Released Control key
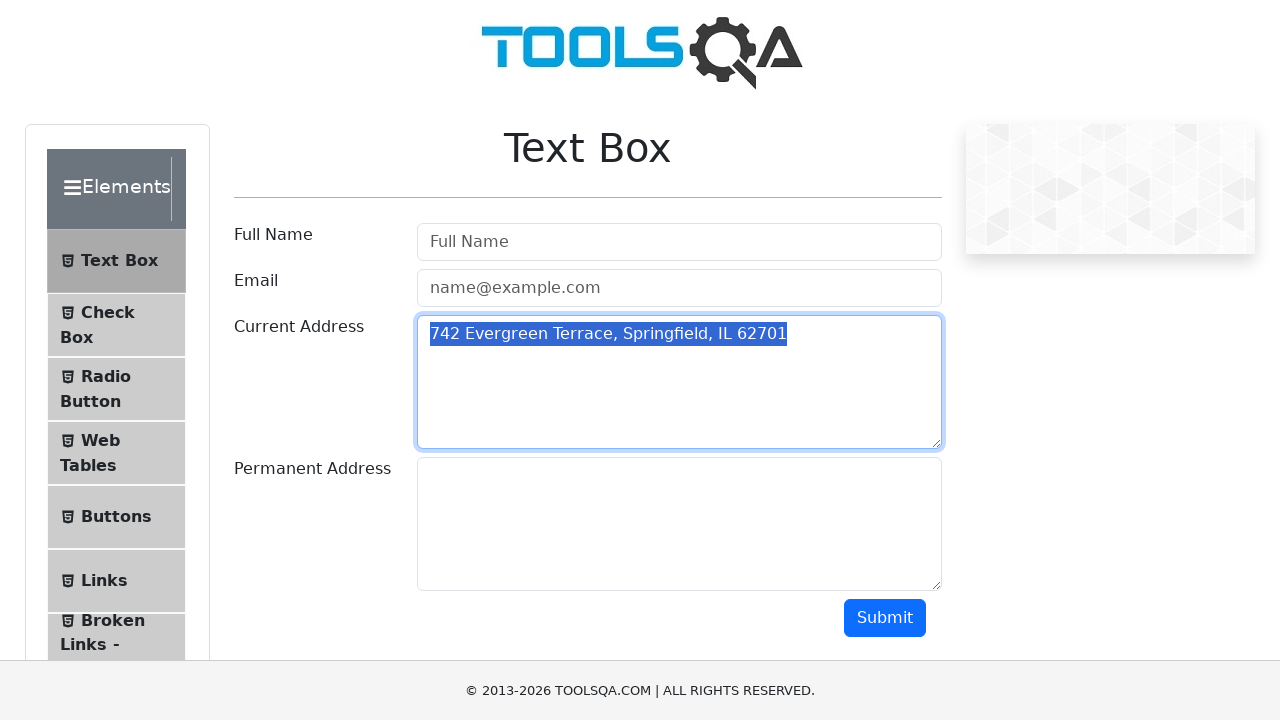

Clicked on permanent address field to give it focus at (679, 524) on #permanentAddress
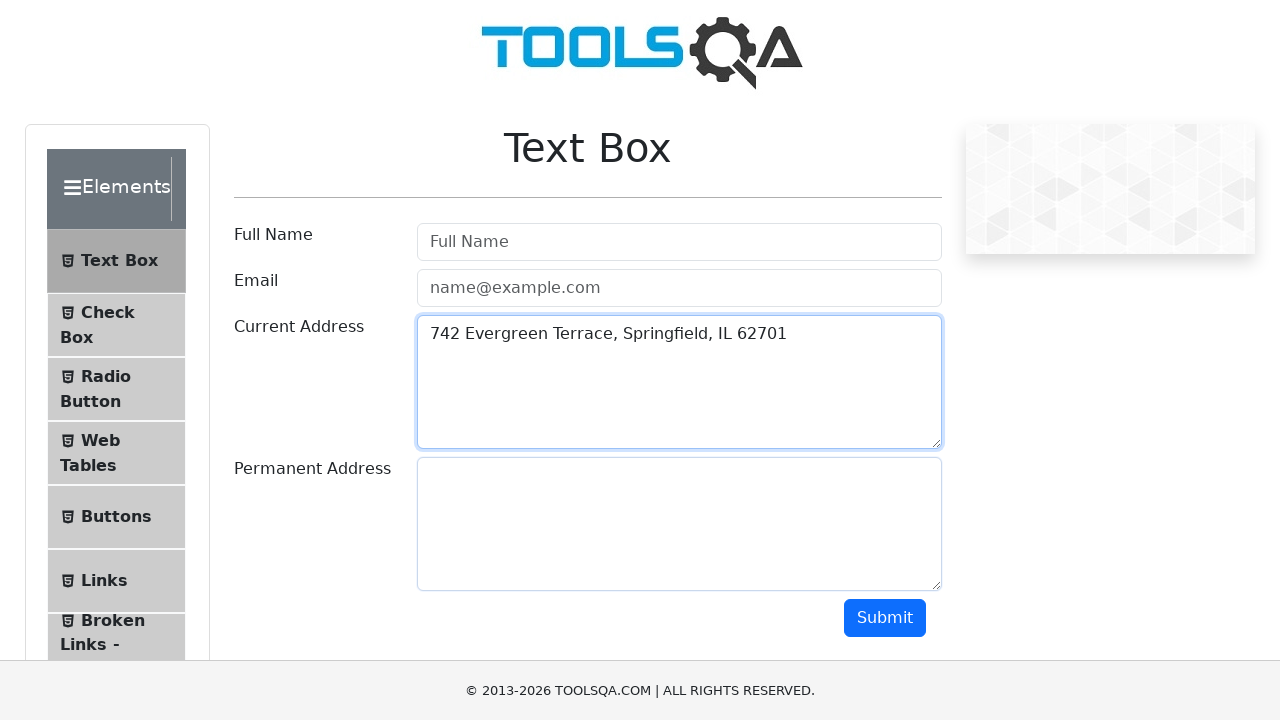

Pressed Control key down
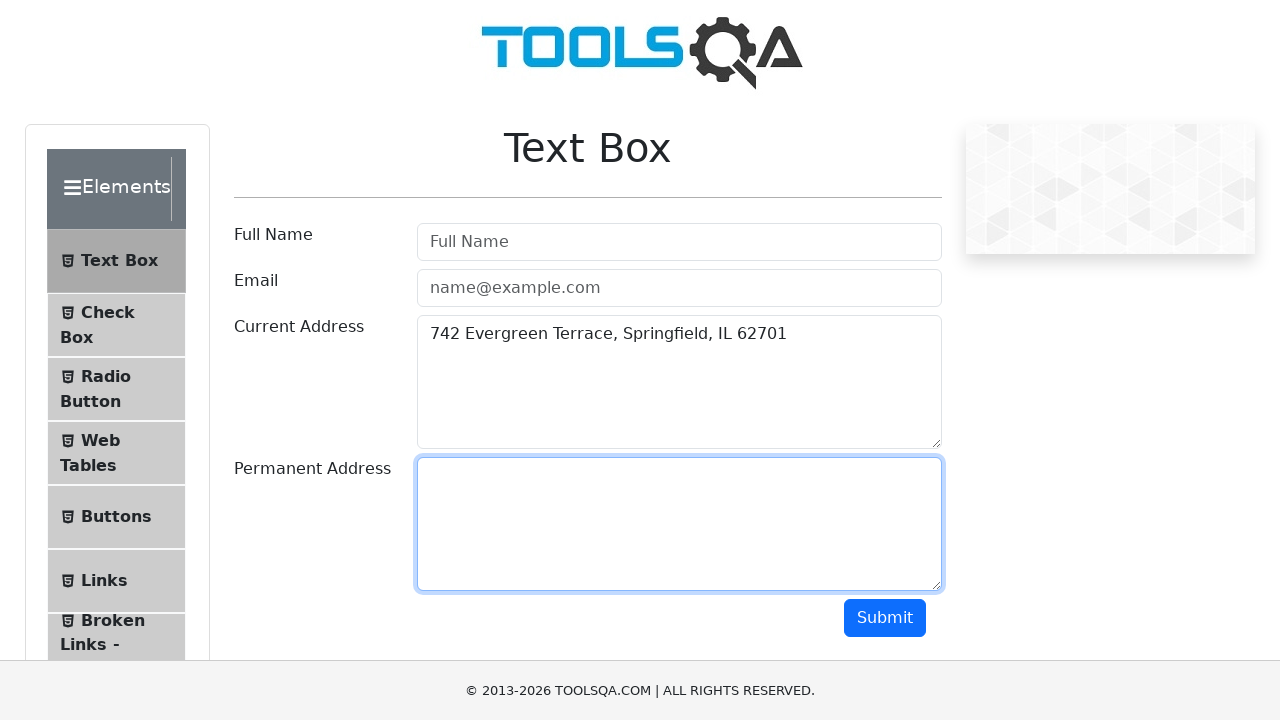

Pressed 'V' to paste content into permanent address field
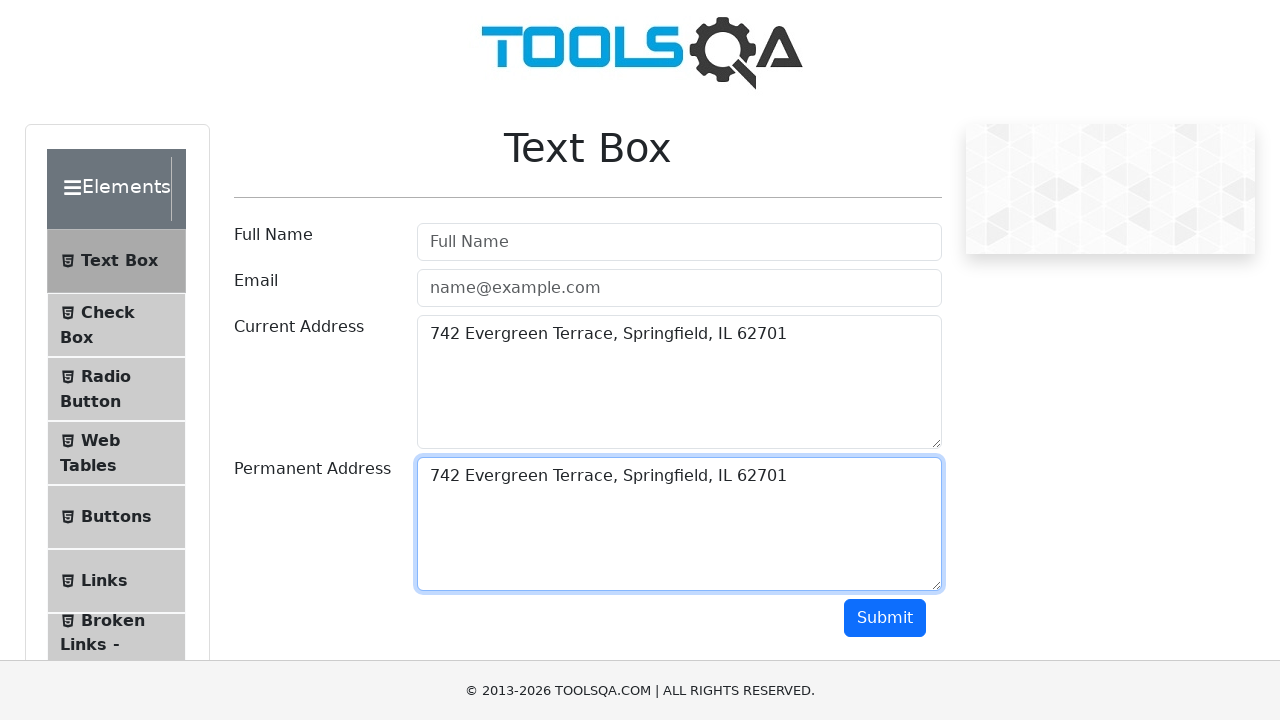

Released Control key
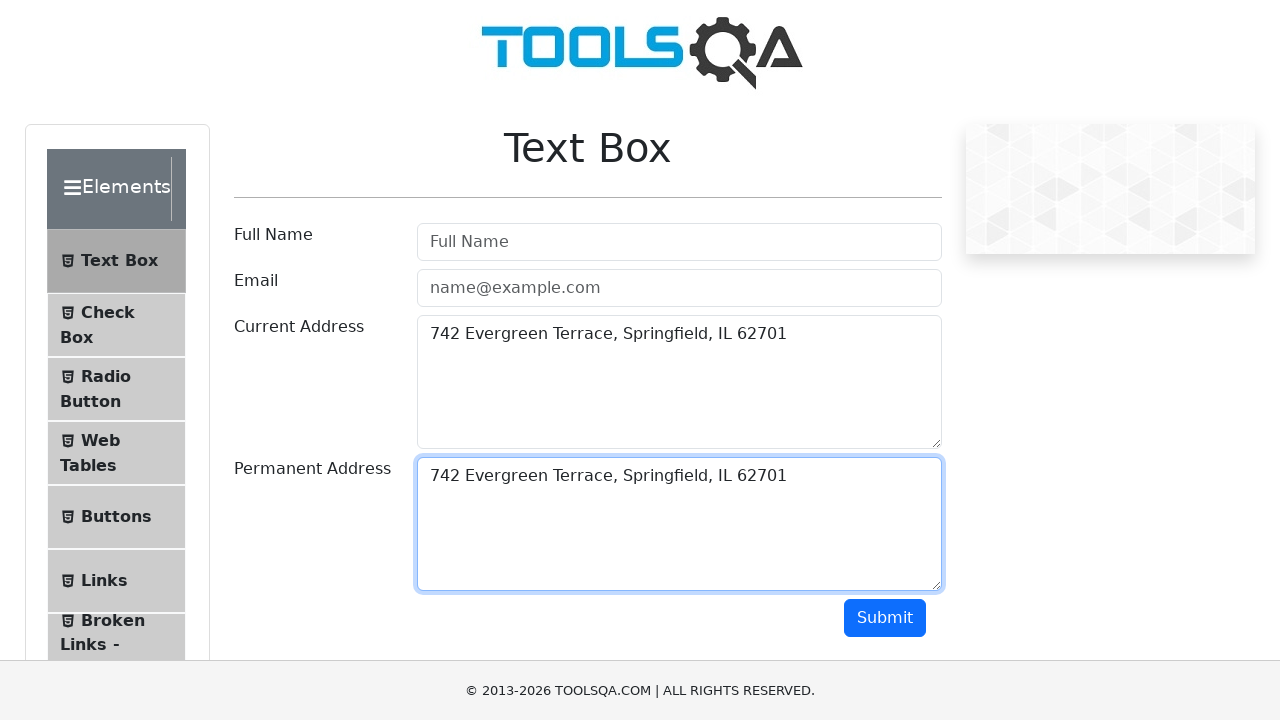

Retrieved value from current address field
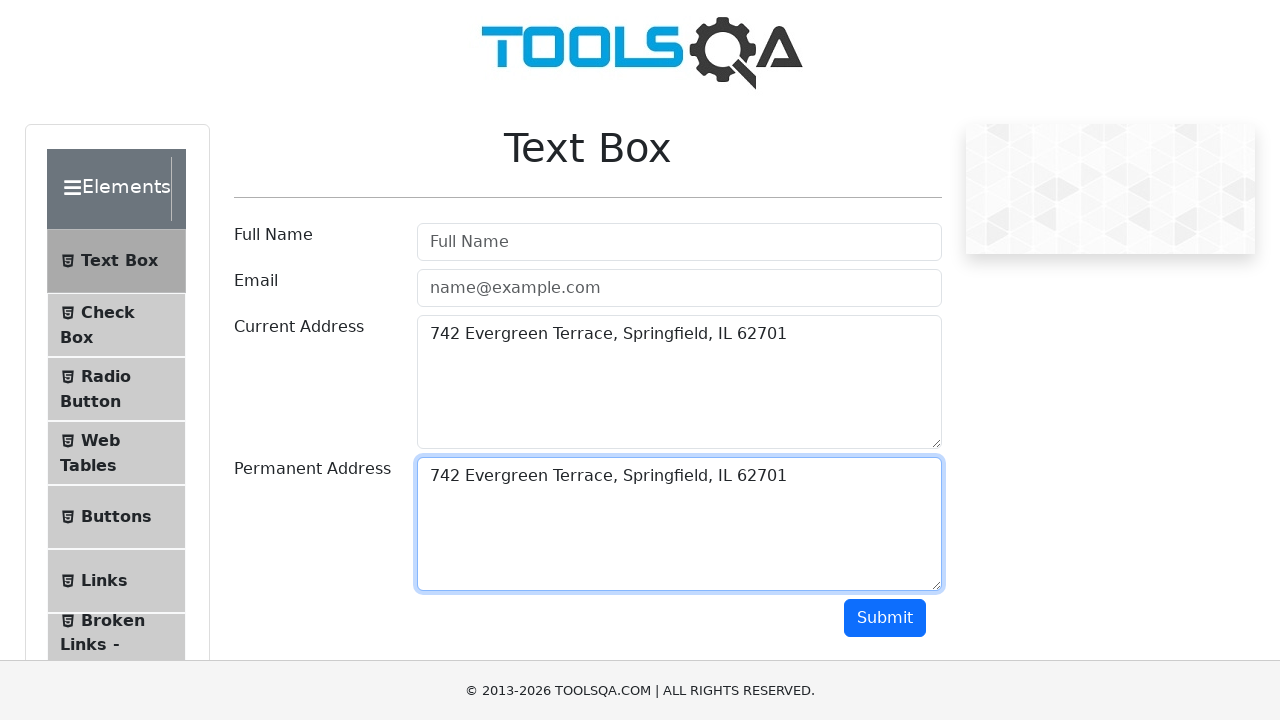

Retrieved value from permanent address field
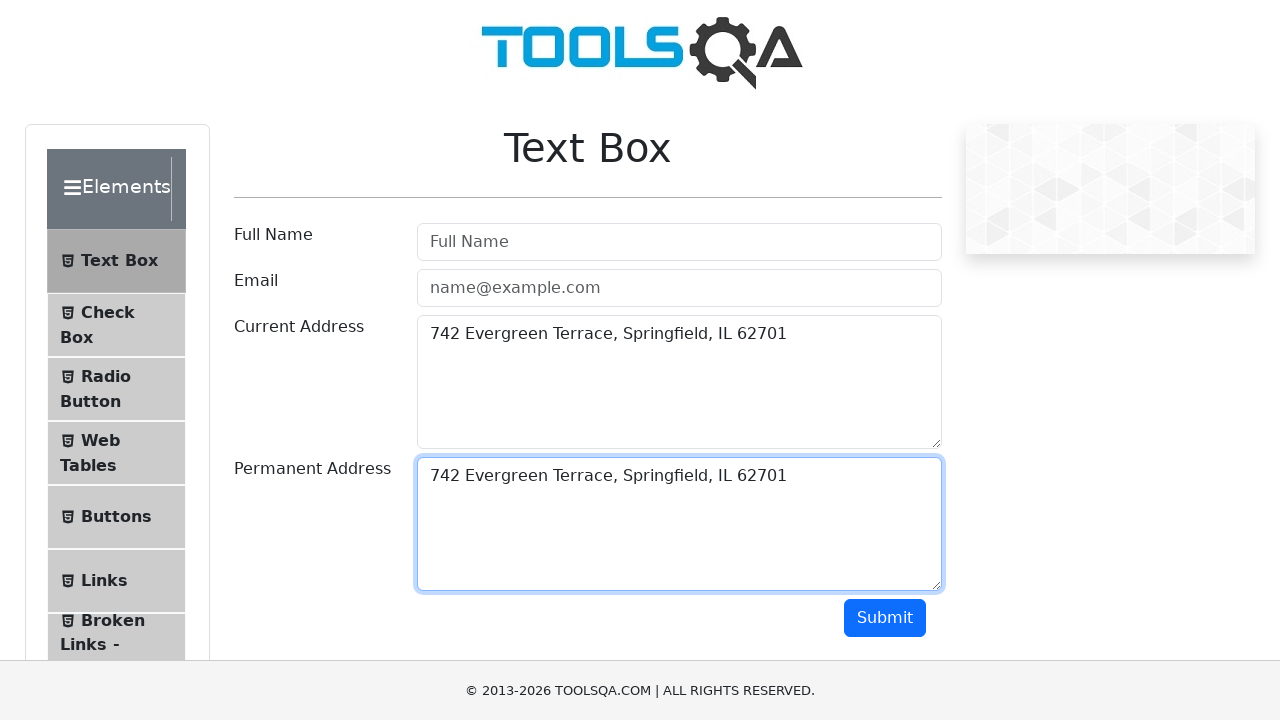

Verified that both address fields contain the same value
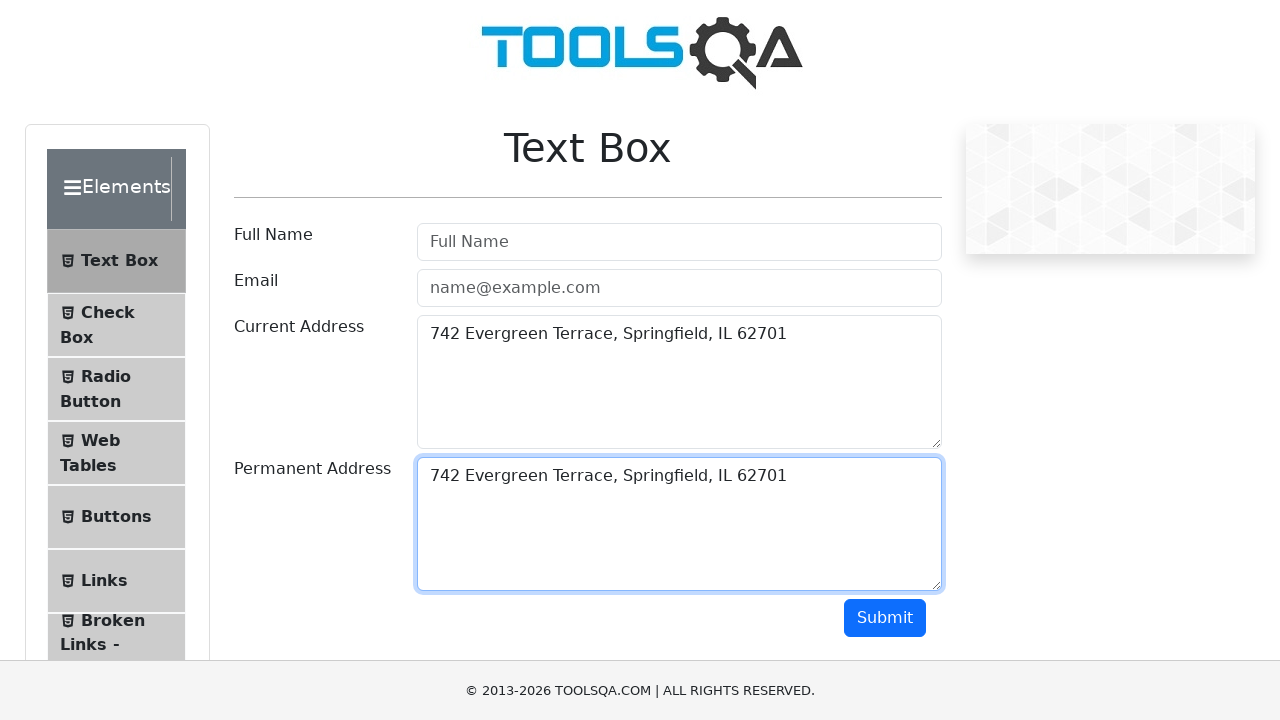

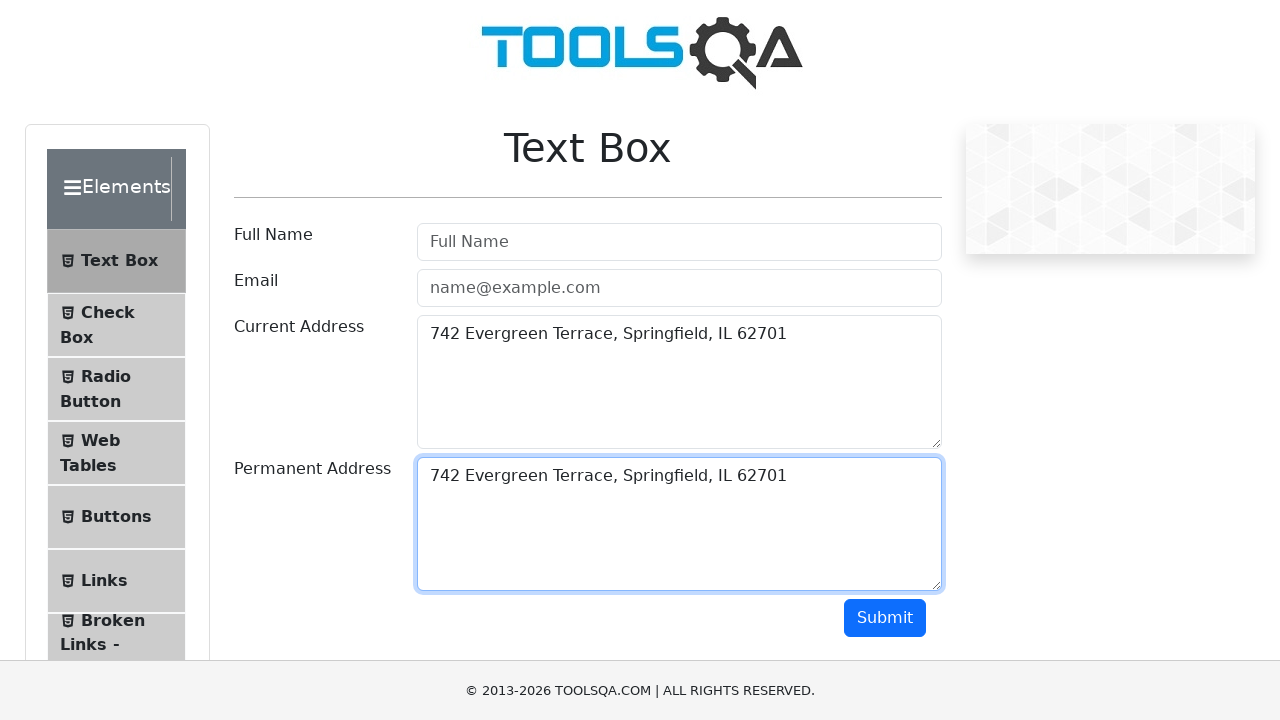